Tests JavaScript prompt alert functionality by switching to an iframe, clicking a button to trigger a prompt, entering text, and verifying the result

Starting URL: https://www.w3schools.com/js/tryit.asp?filename=tryjs_prompt

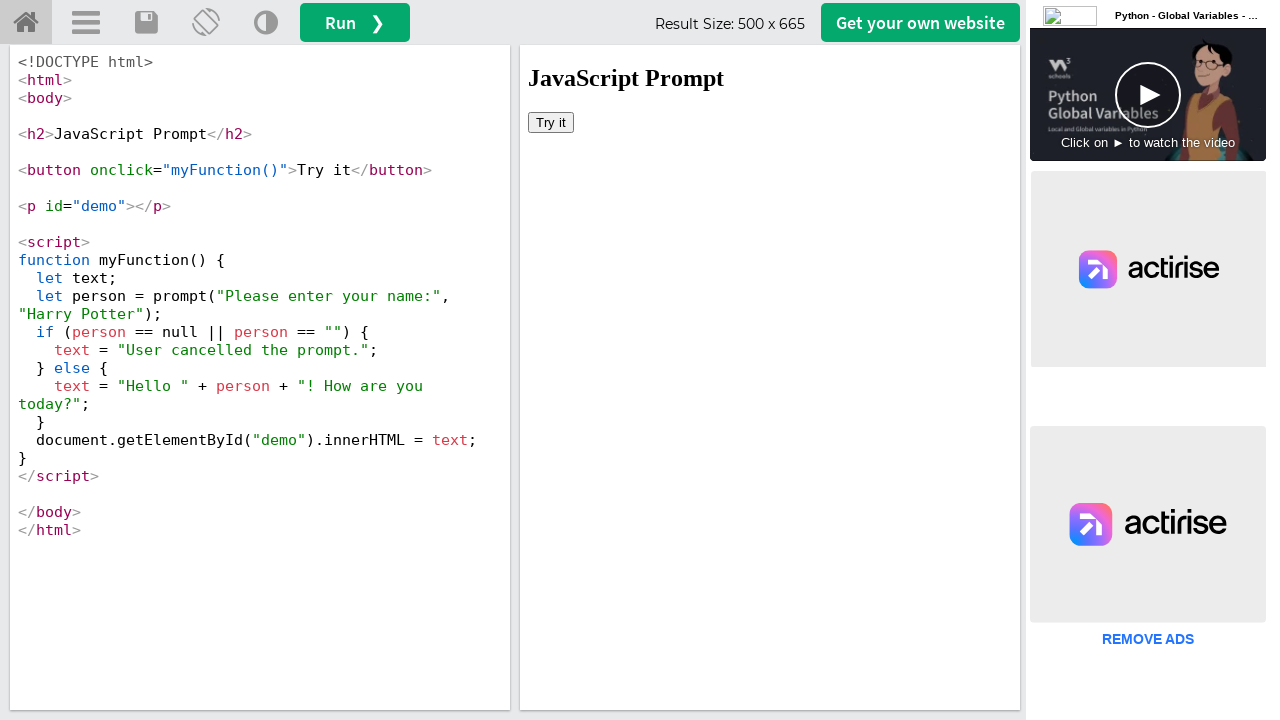

Located iframe element with id 'iframeResult'
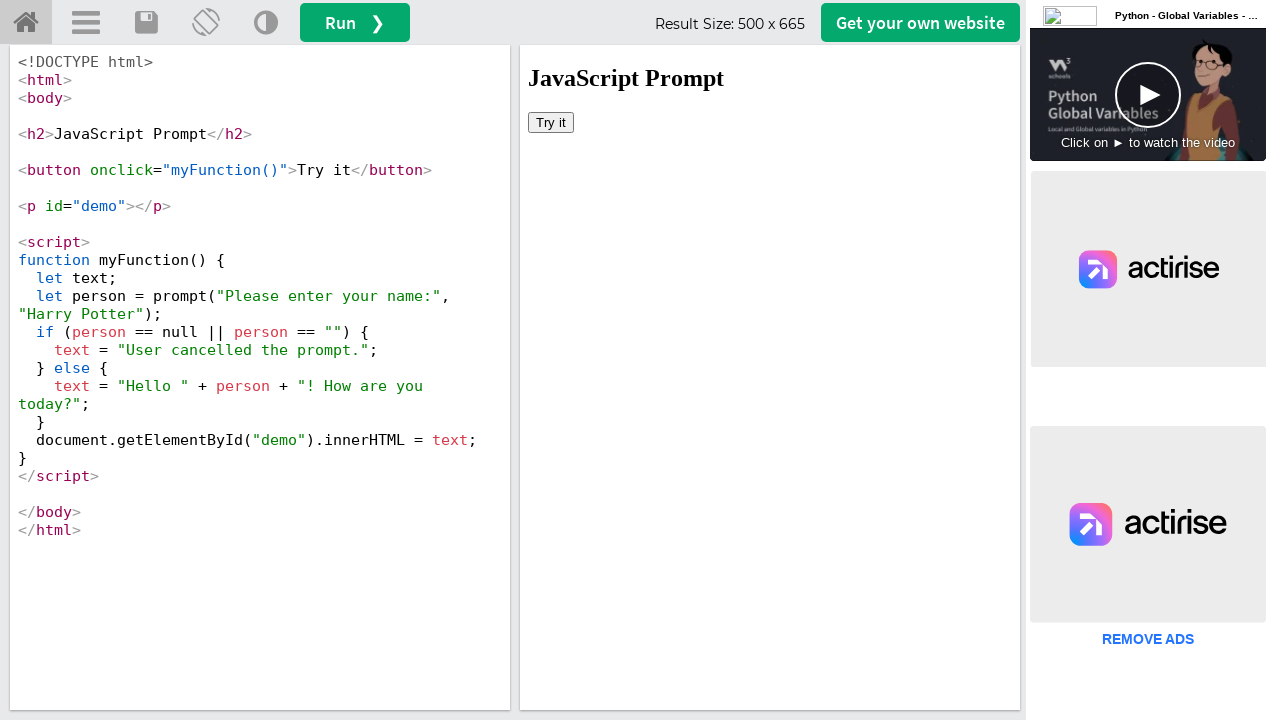

Clicked 'Try it' button to trigger prompt at (551, 122) on #iframeResult >> internal:control=enter-frame >> button:has-text('Try it')
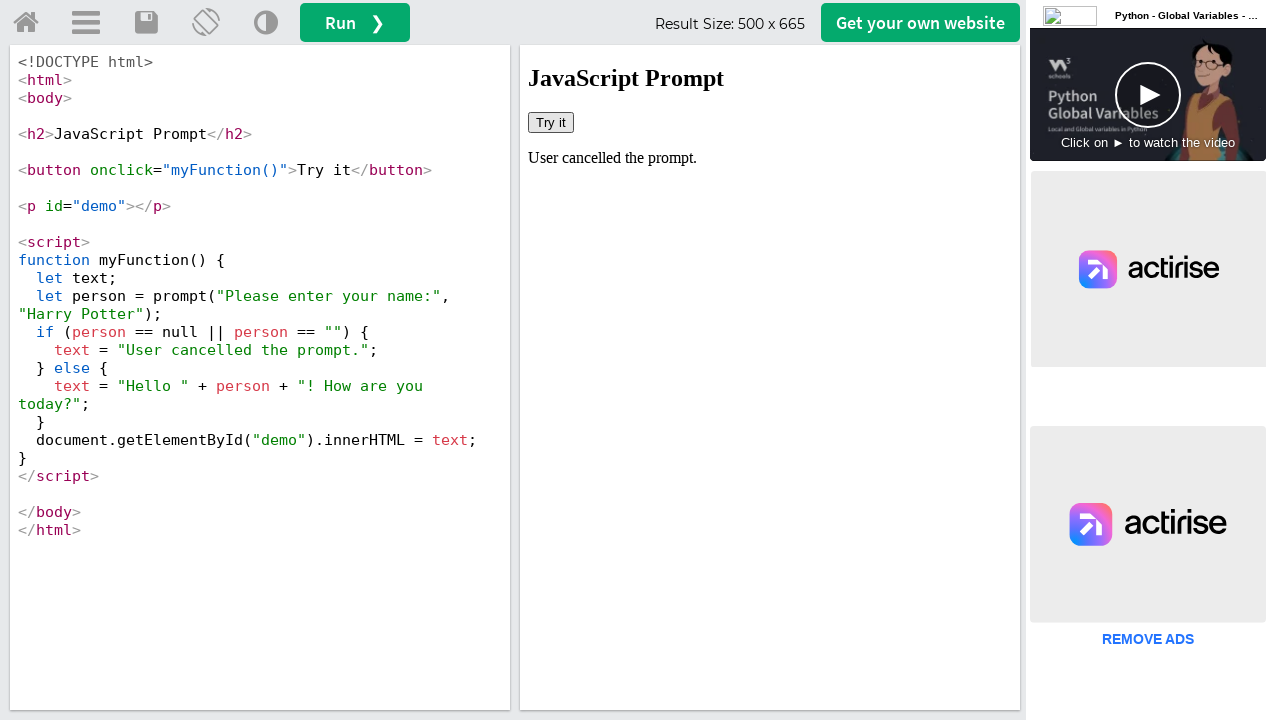

Set up dialog handler to accept prompt with text 'Keerthana'
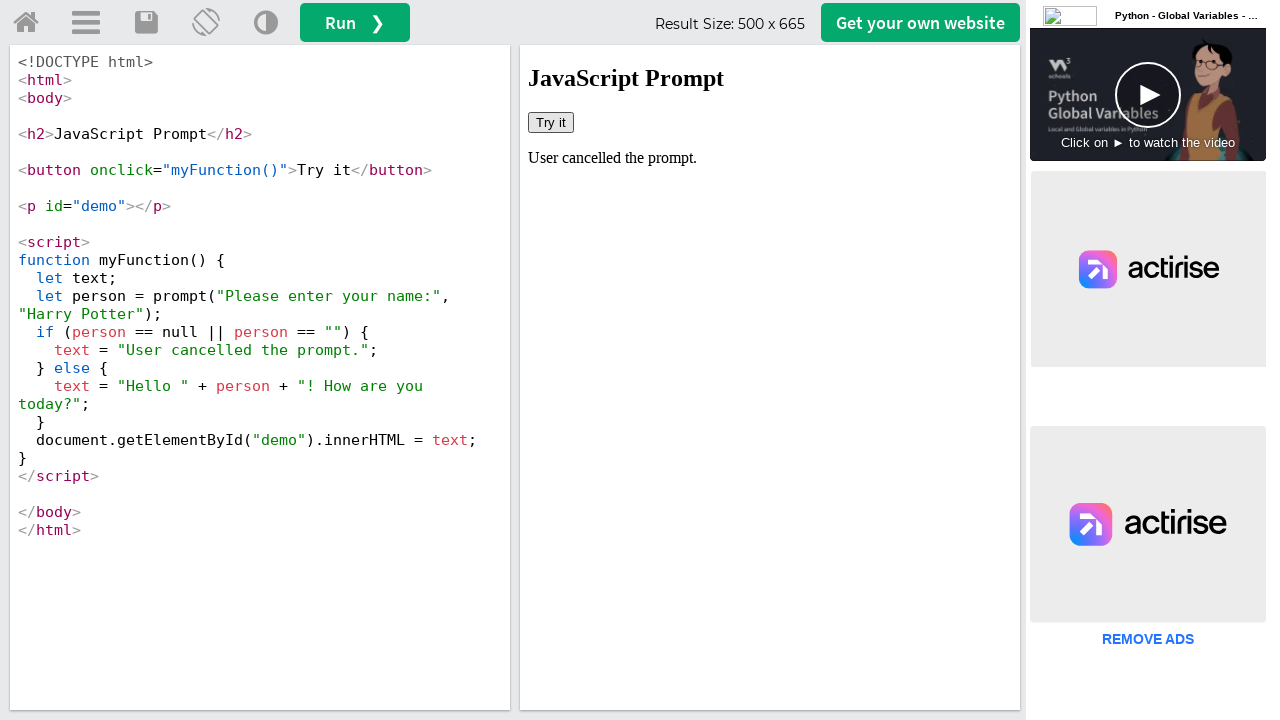

Clicked 'Try it' button again to trigger prompt with handler active at (551, 122) on #iframeResult >> internal:control=enter-frame >> button:has-text('Try it')
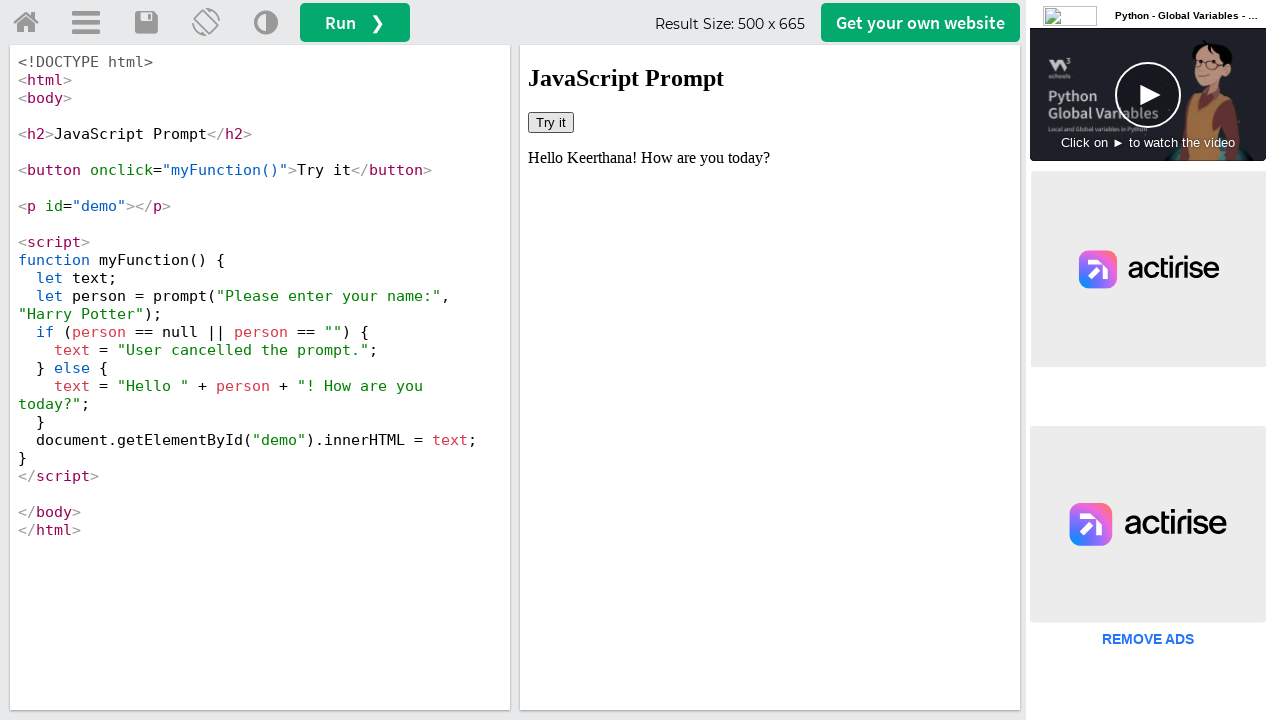

Retrieved text content from demo element
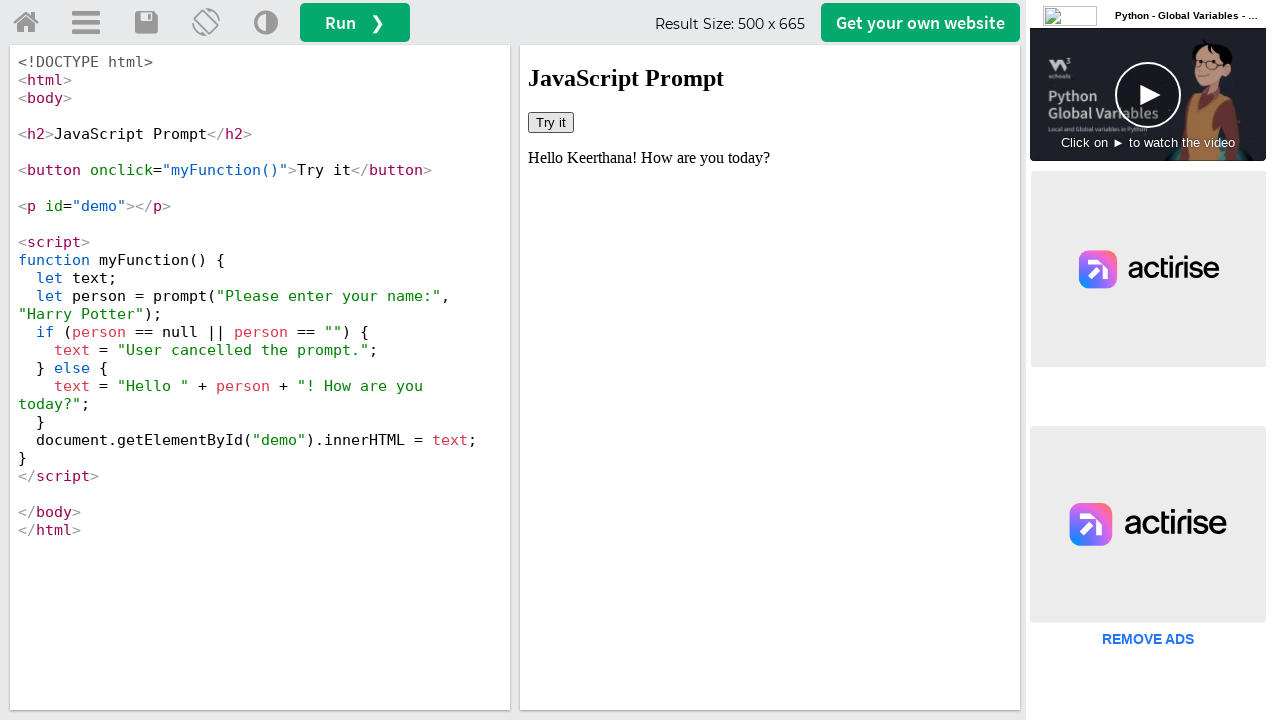

Verified that 'Keerthana' is present in demo text
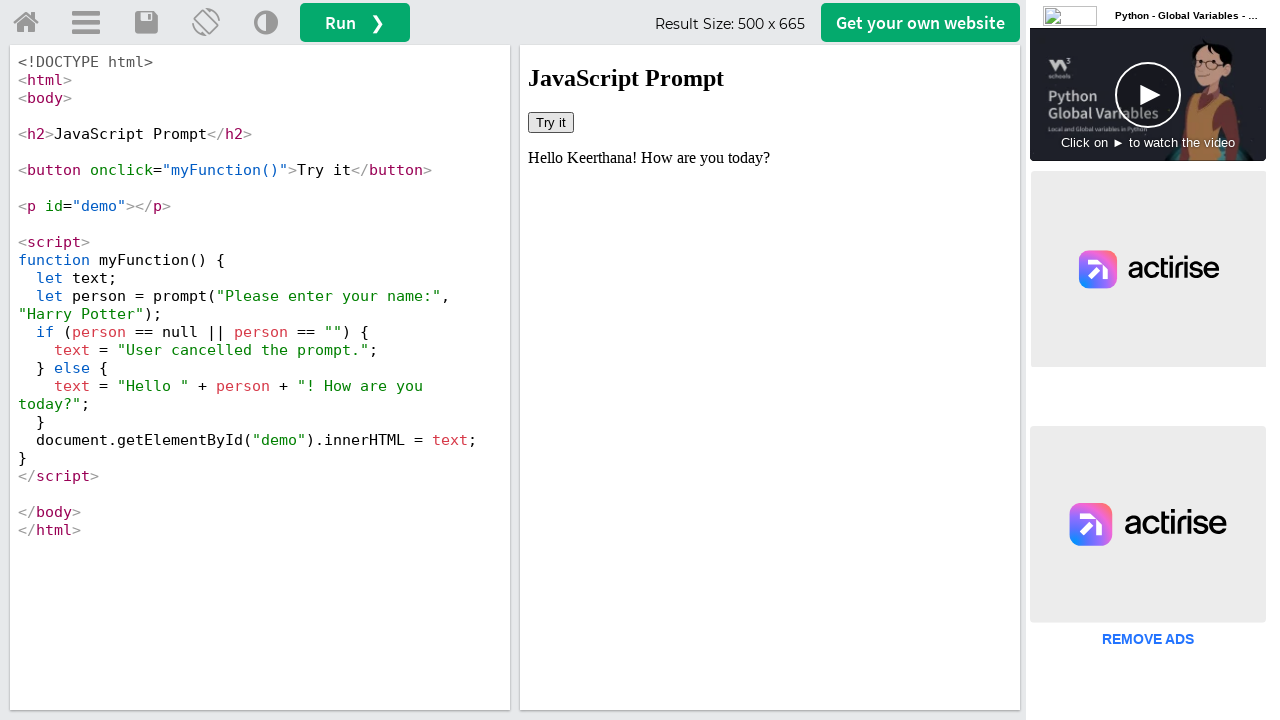

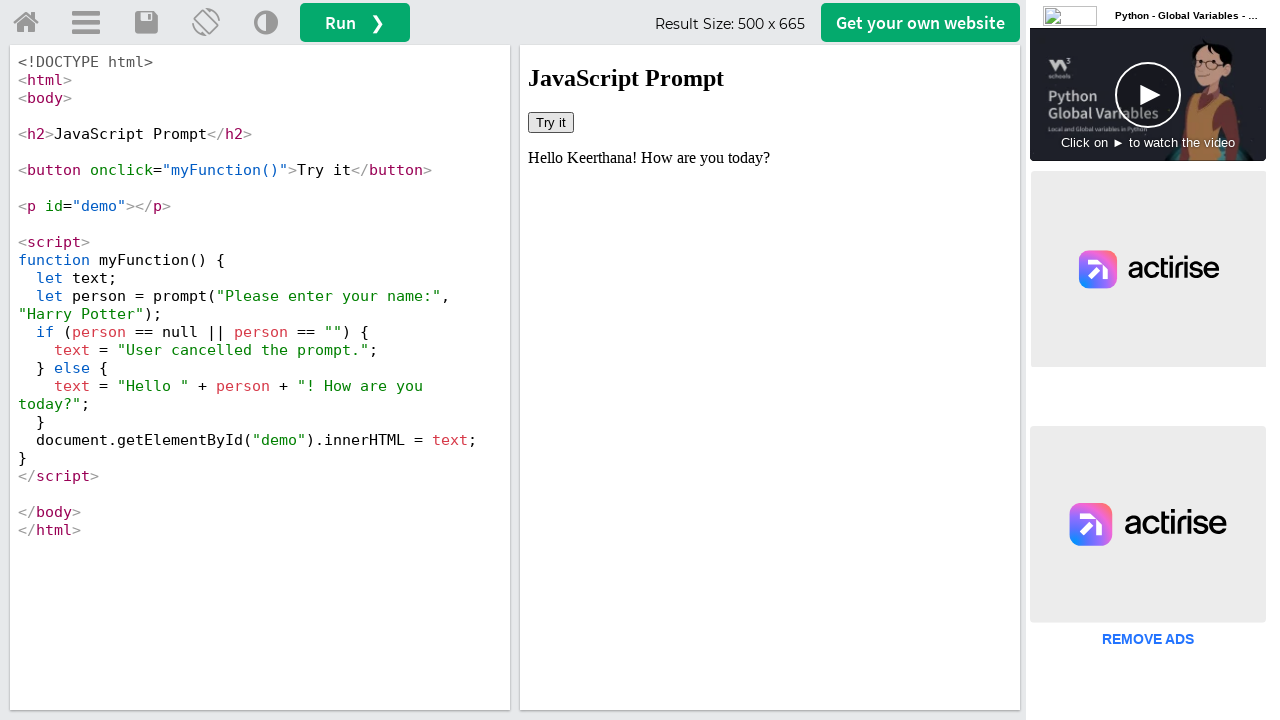